Tests that the Clear completed button is hidden when no items are completed

Starting URL: https://demo.playwright.dev/todomvc

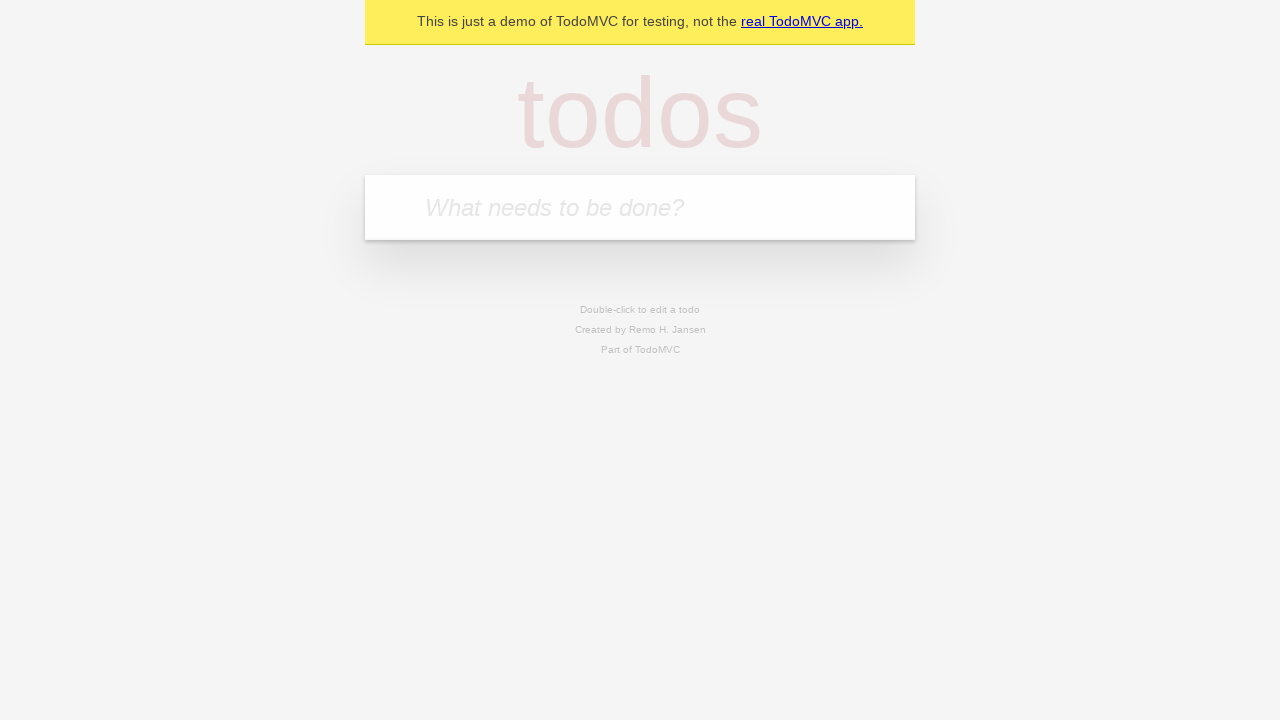

Filled todo input with 'buy some cheese' on internal:attr=[placeholder="What needs to be done?"i]
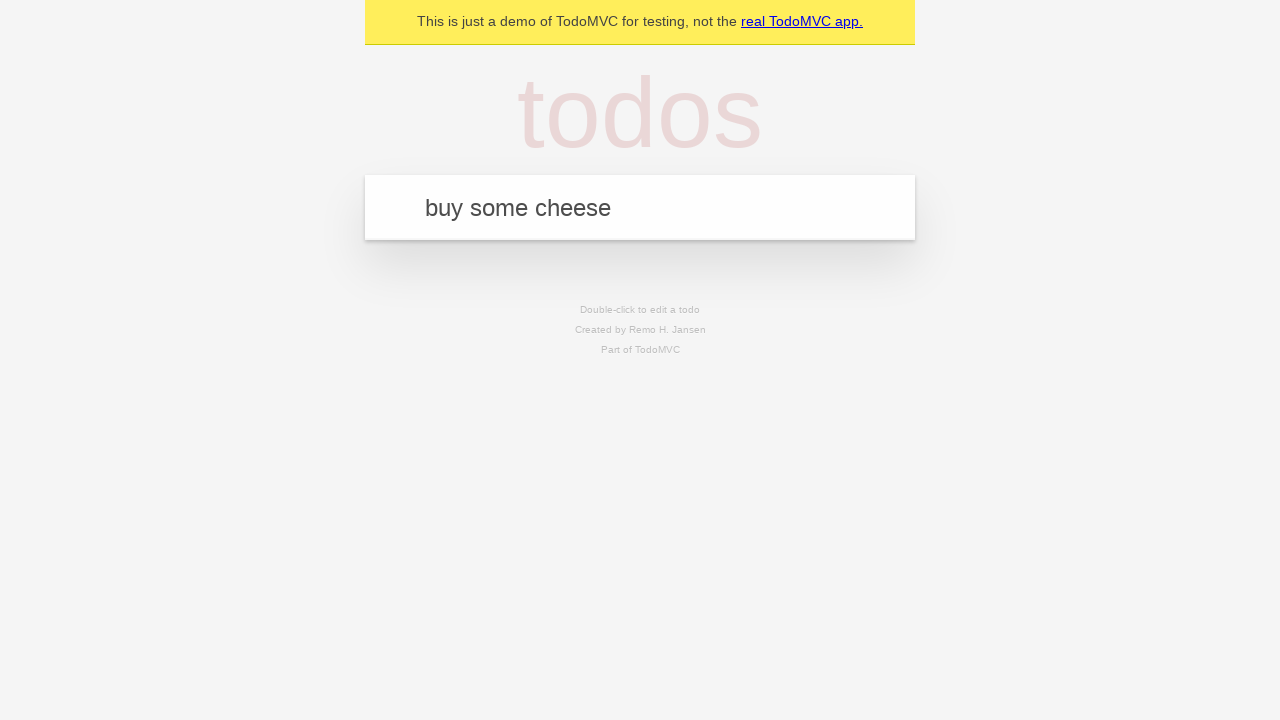

Pressed Enter to create todo 'buy some cheese' on internal:attr=[placeholder="What needs to be done?"i]
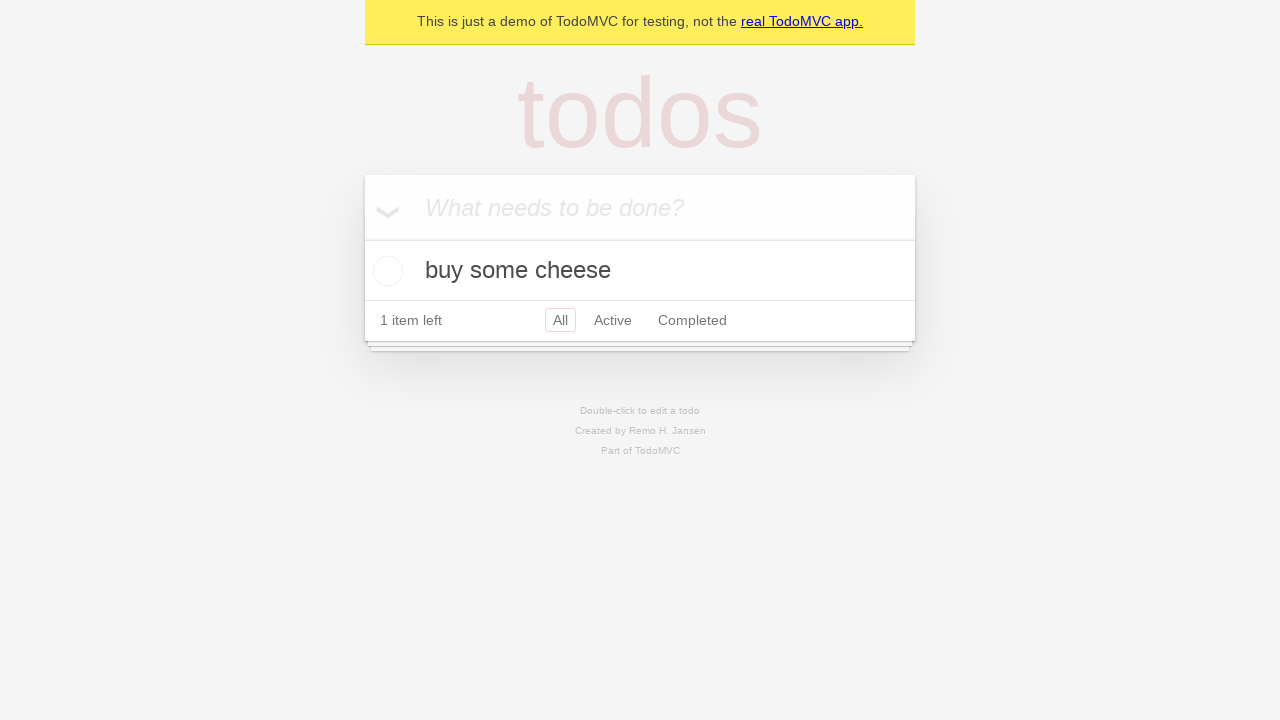

Filled todo input with 'feed the cat' on internal:attr=[placeholder="What needs to be done?"i]
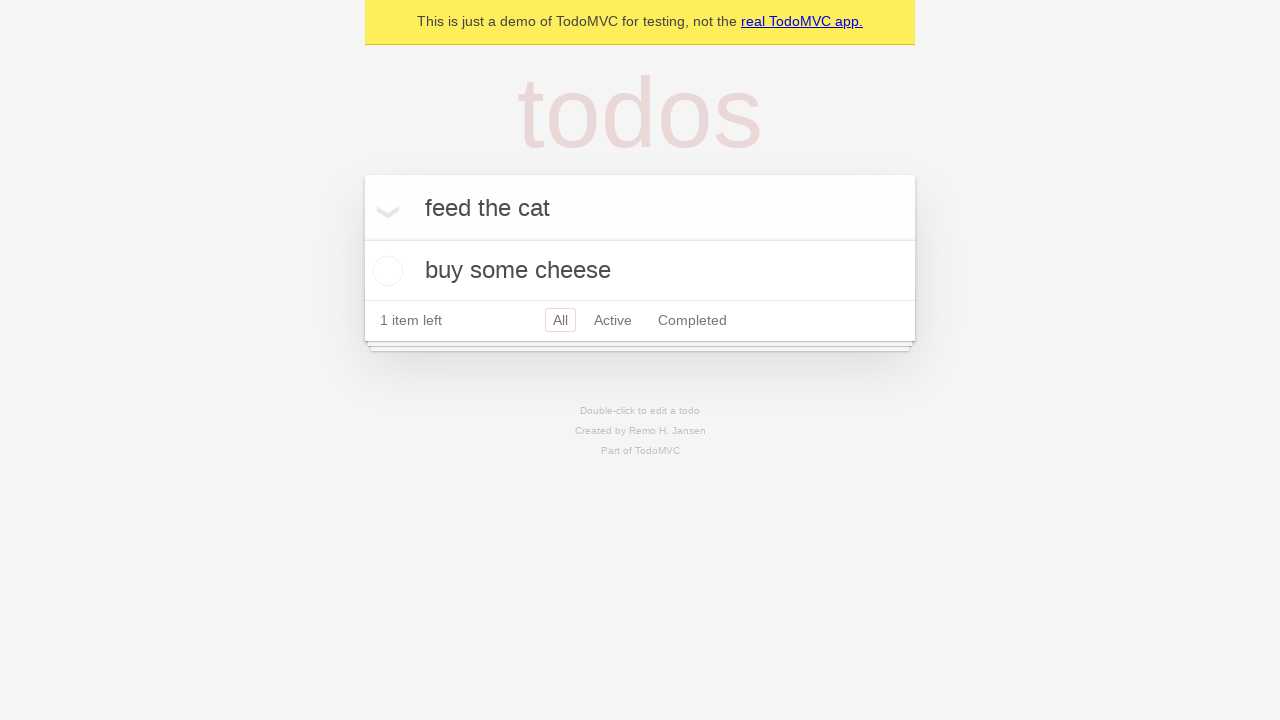

Pressed Enter to create todo 'feed the cat' on internal:attr=[placeholder="What needs to be done?"i]
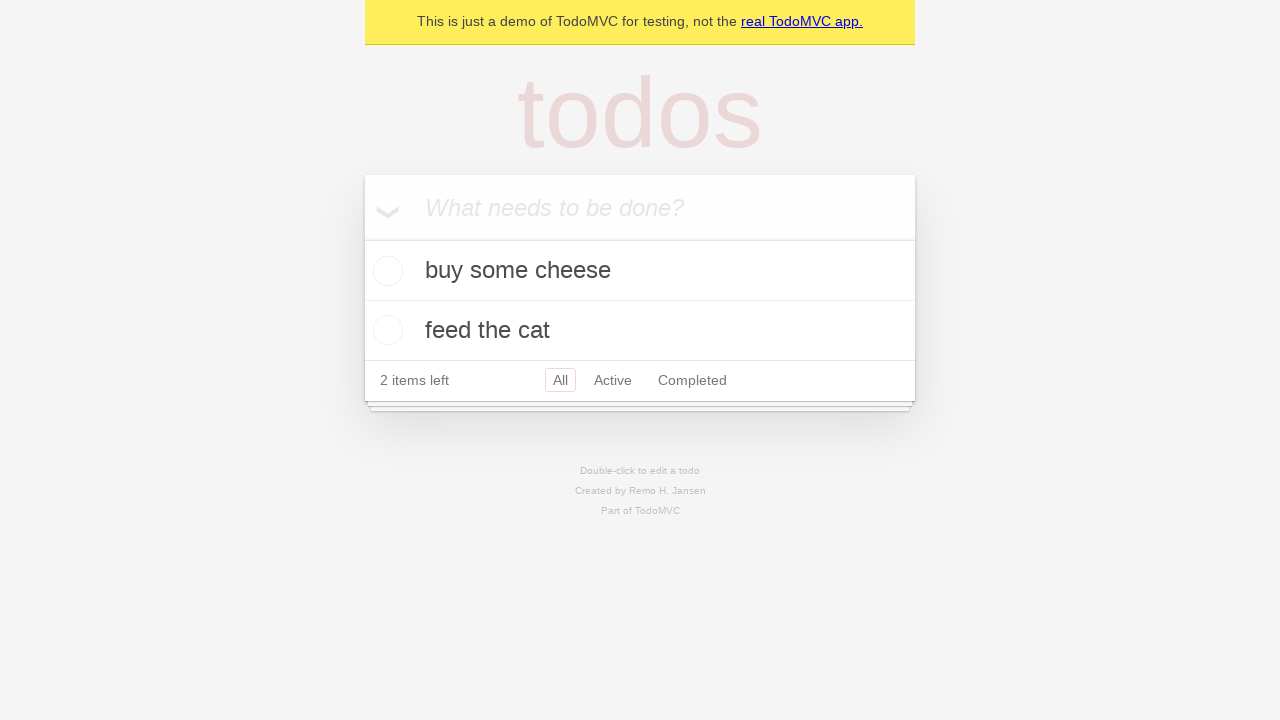

Filled todo input with 'book a doctors appointment' on internal:attr=[placeholder="What needs to be done?"i]
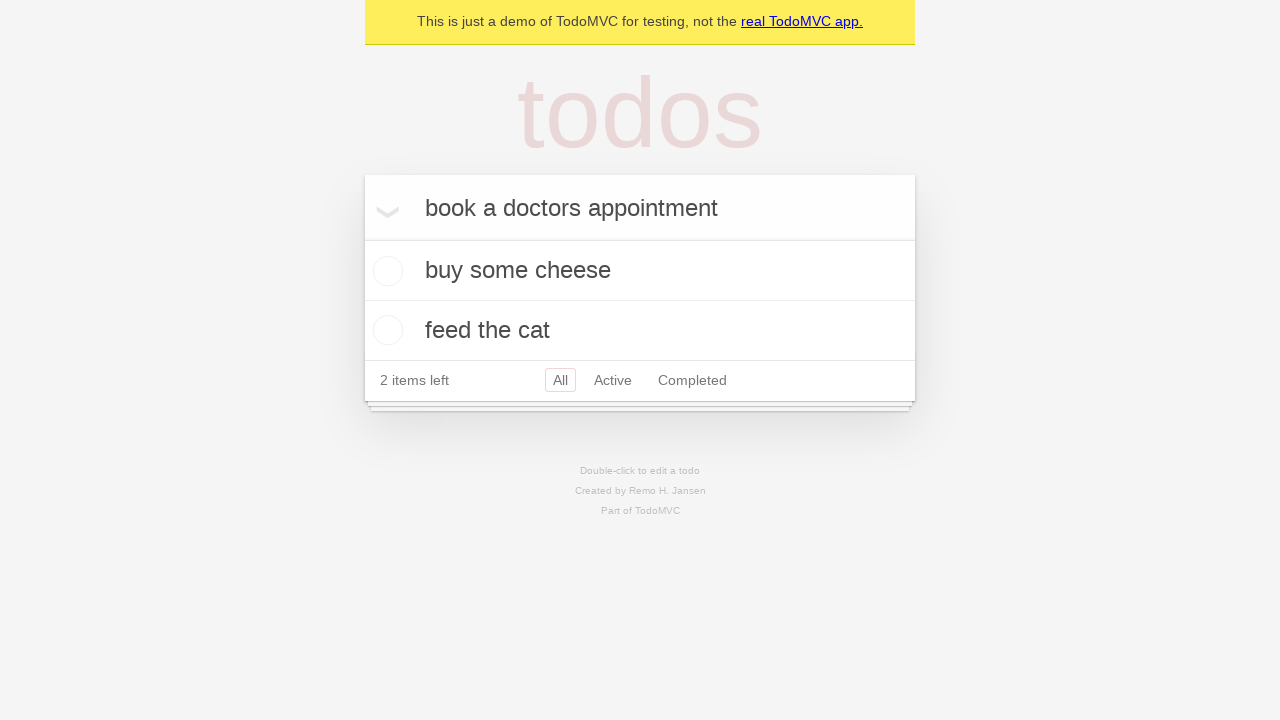

Pressed Enter to create todo 'book a doctors appointment' on internal:attr=[placeholder="What needs to be done?"i]
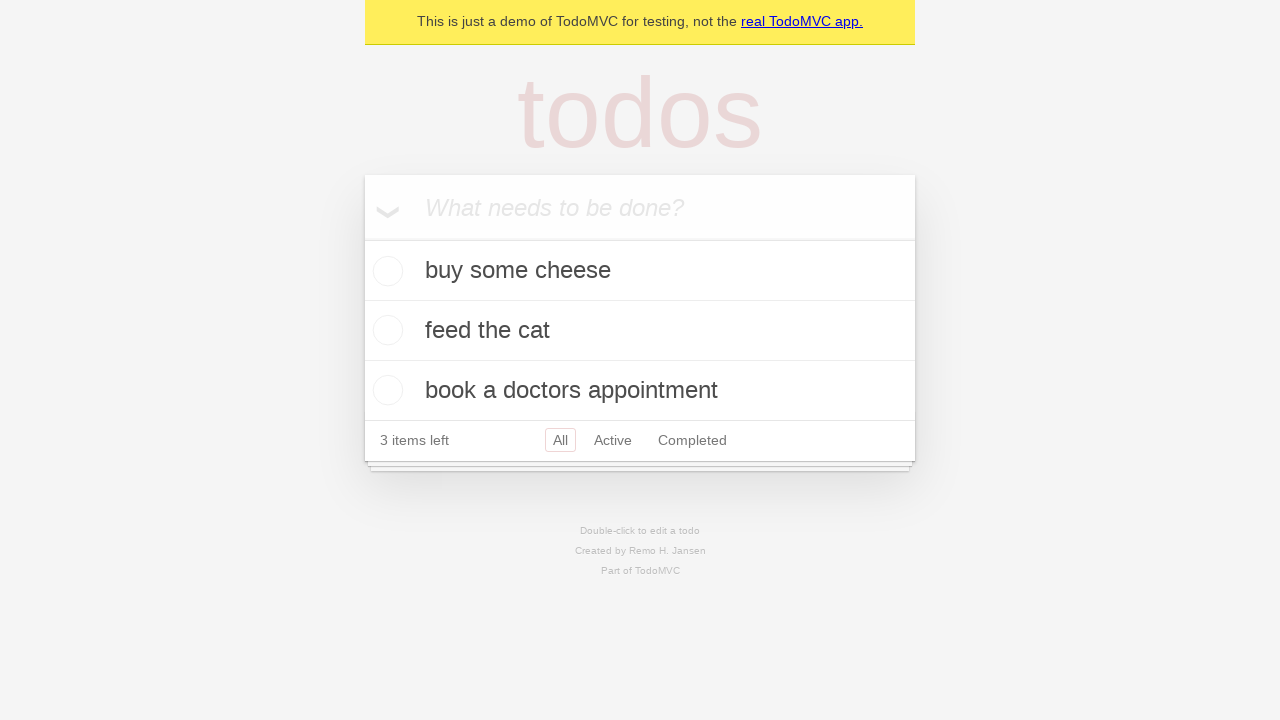

All 3 todos have been created and loaded
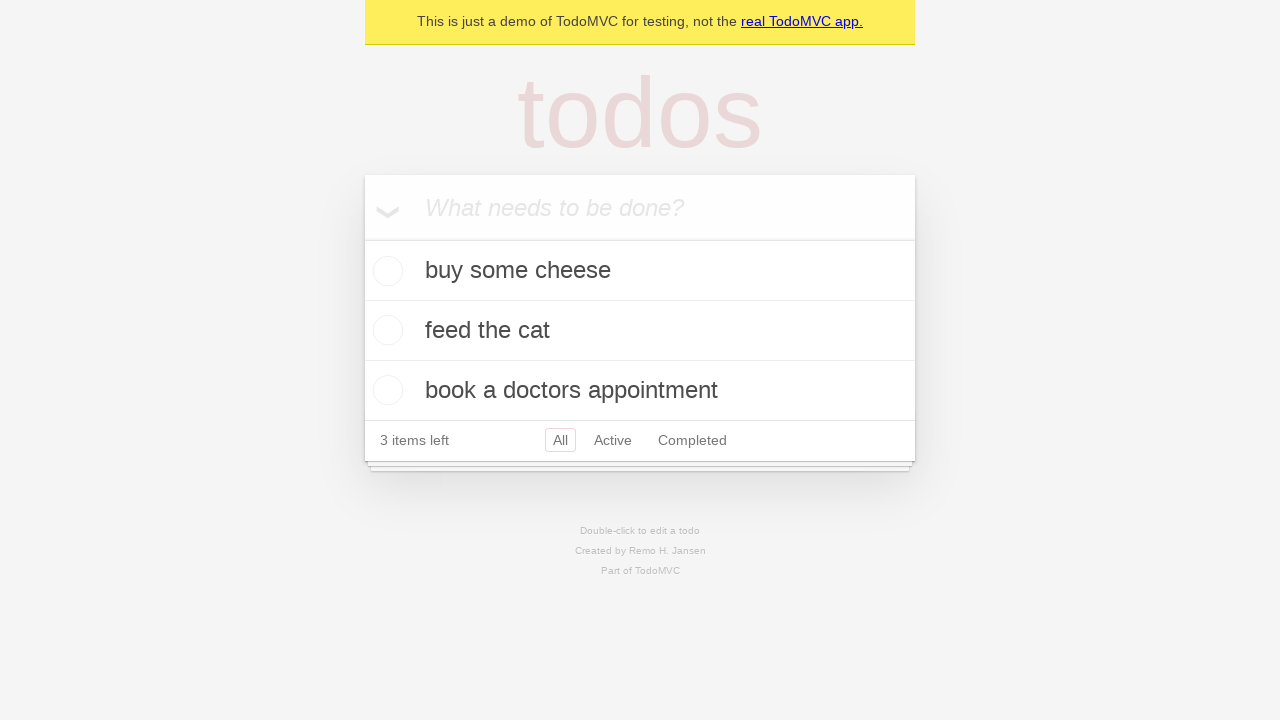

Checked the first todo item as completed at (385, 271) on .todo-list li .toggle >> nth=0
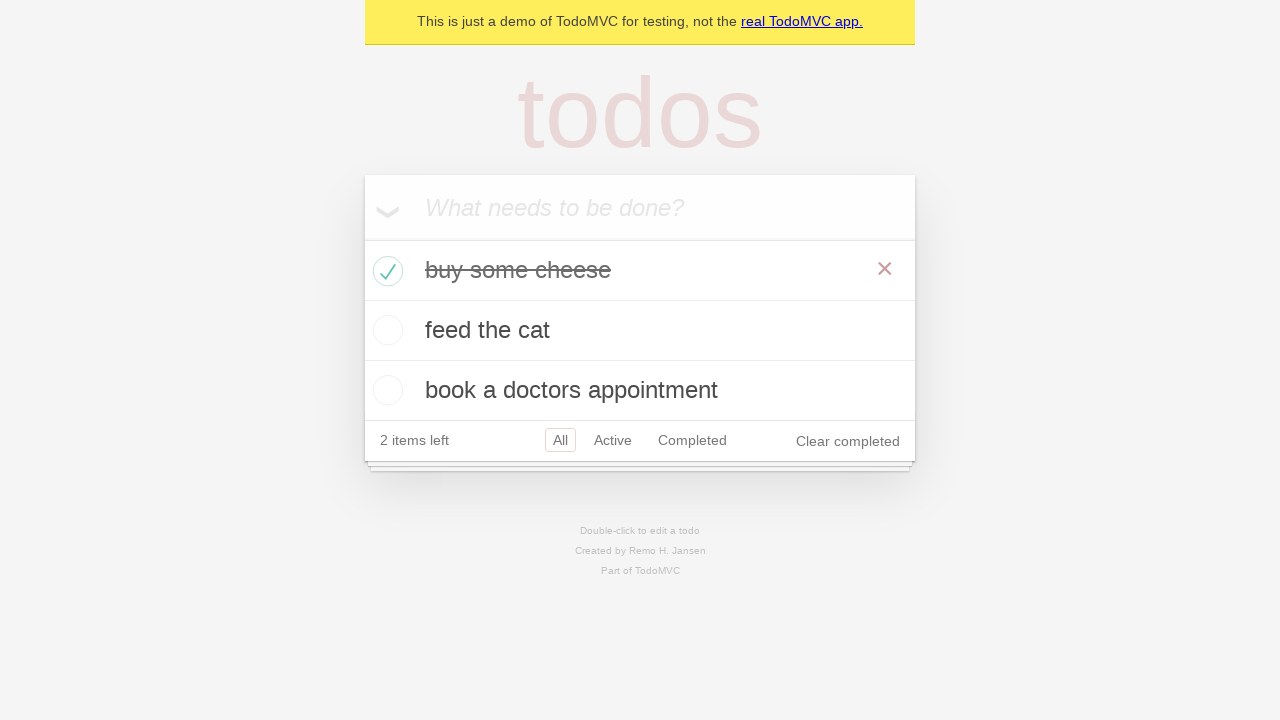

Clicked the Clear completed button at (848, 441) on internal:role=button[name="Clear completed"i]
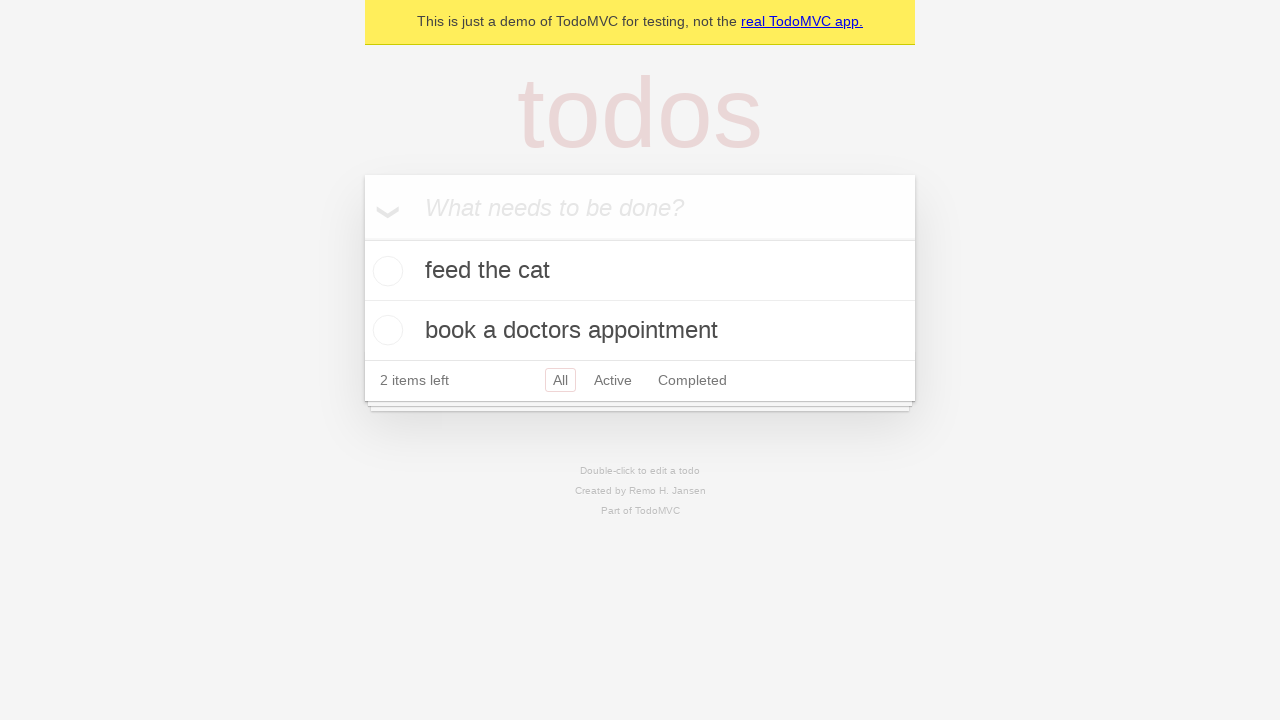

Waited 500ms for Clear completed button to become hidden
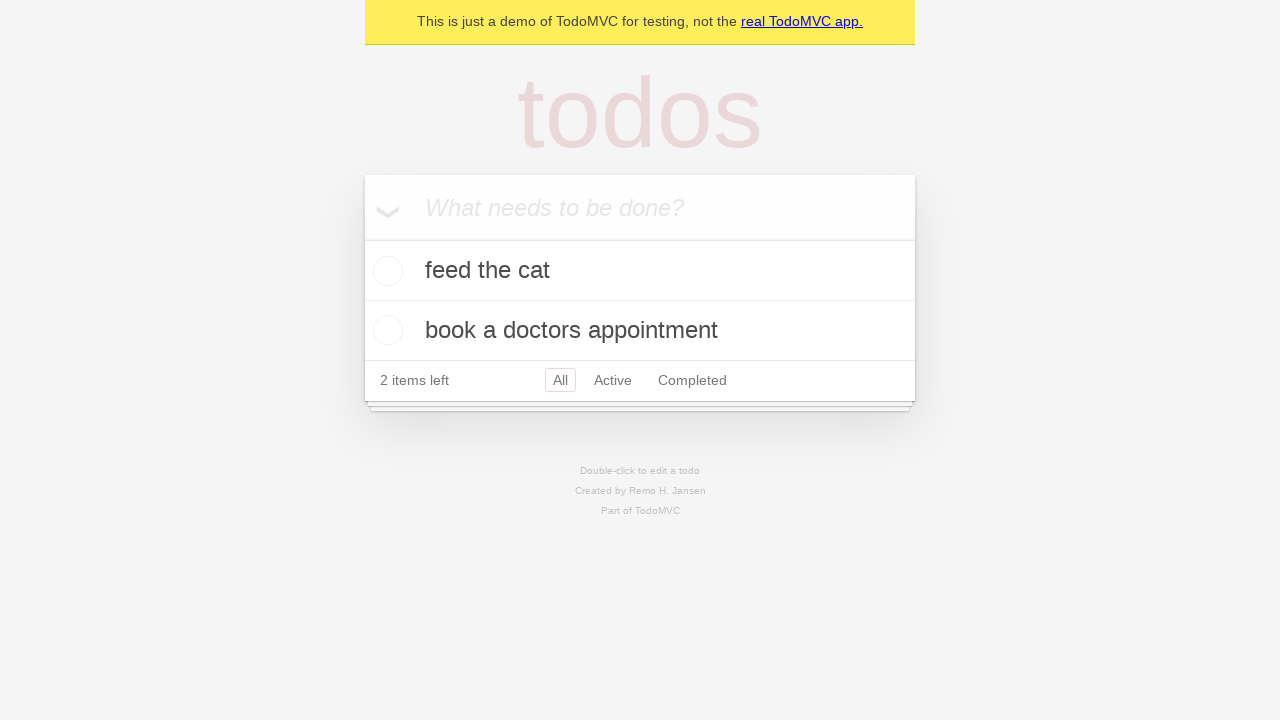

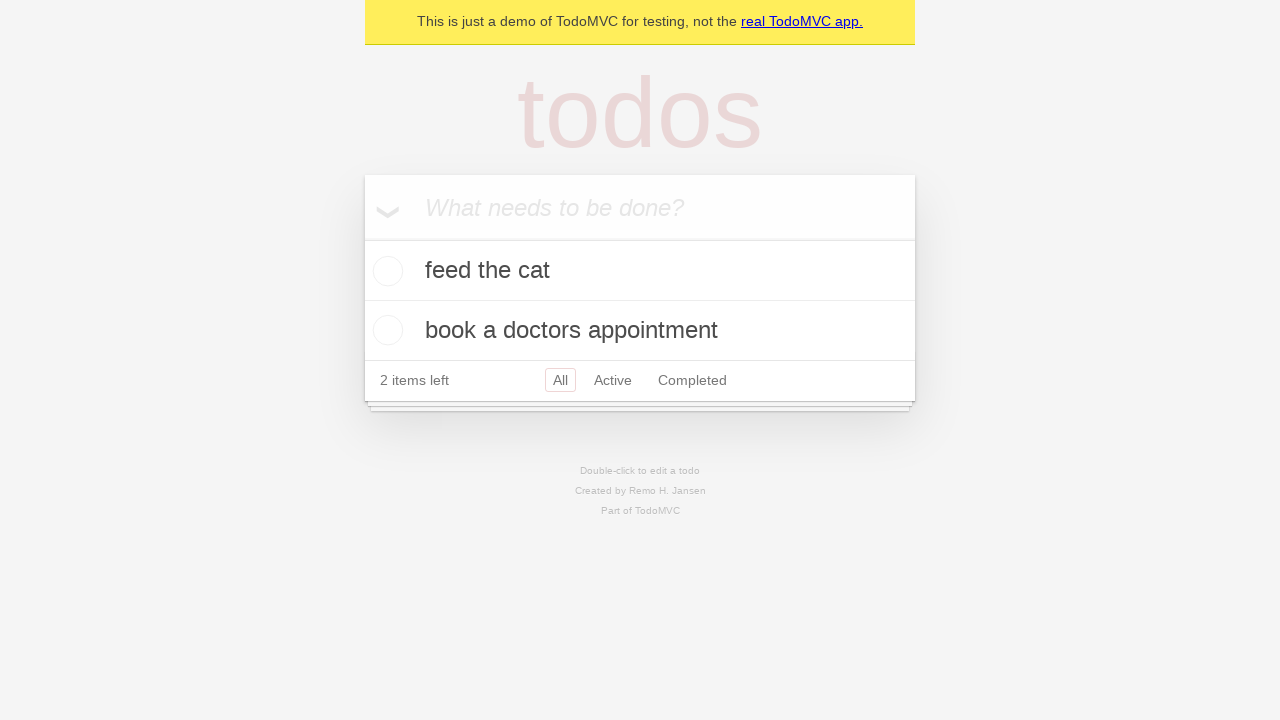